Tests staying on the current page by clicking a button, dismissing the browser alert, and verifying the page text updates accordingly

Starting URL: https://acctabootcamp.github.io/site/examples/alerts_popups

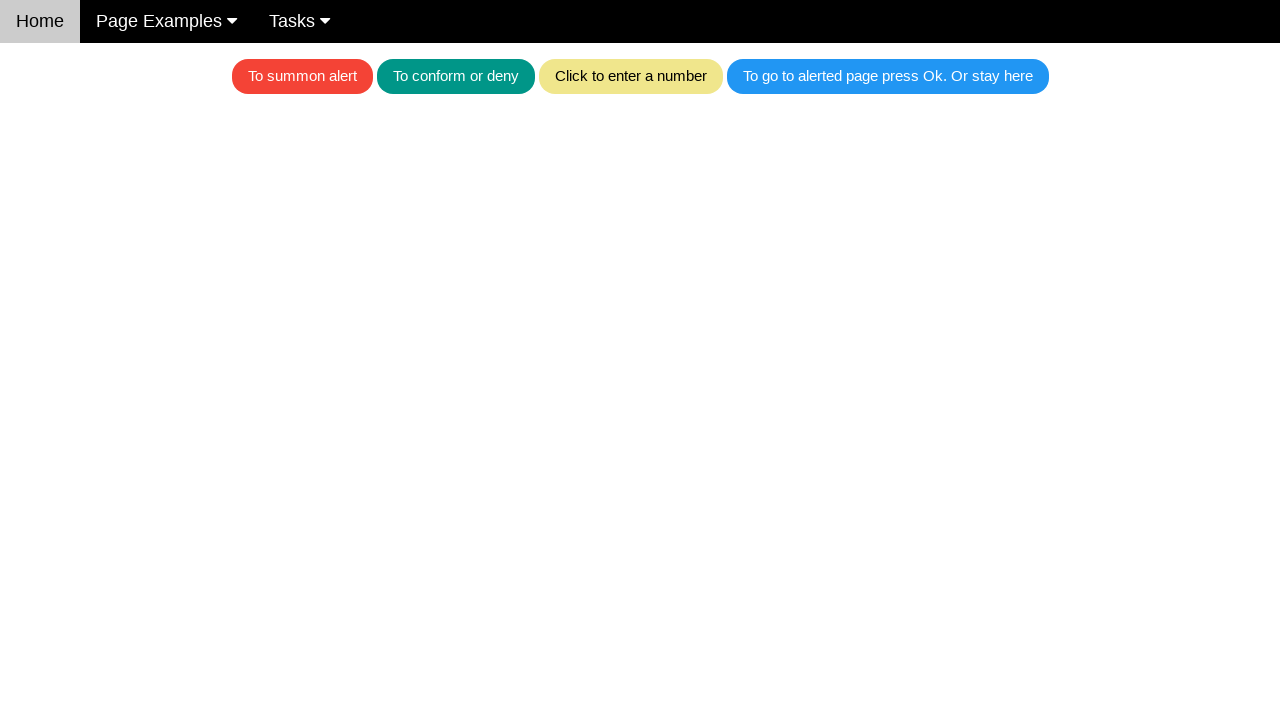

Set up dialog handler to dismiss browser alerts
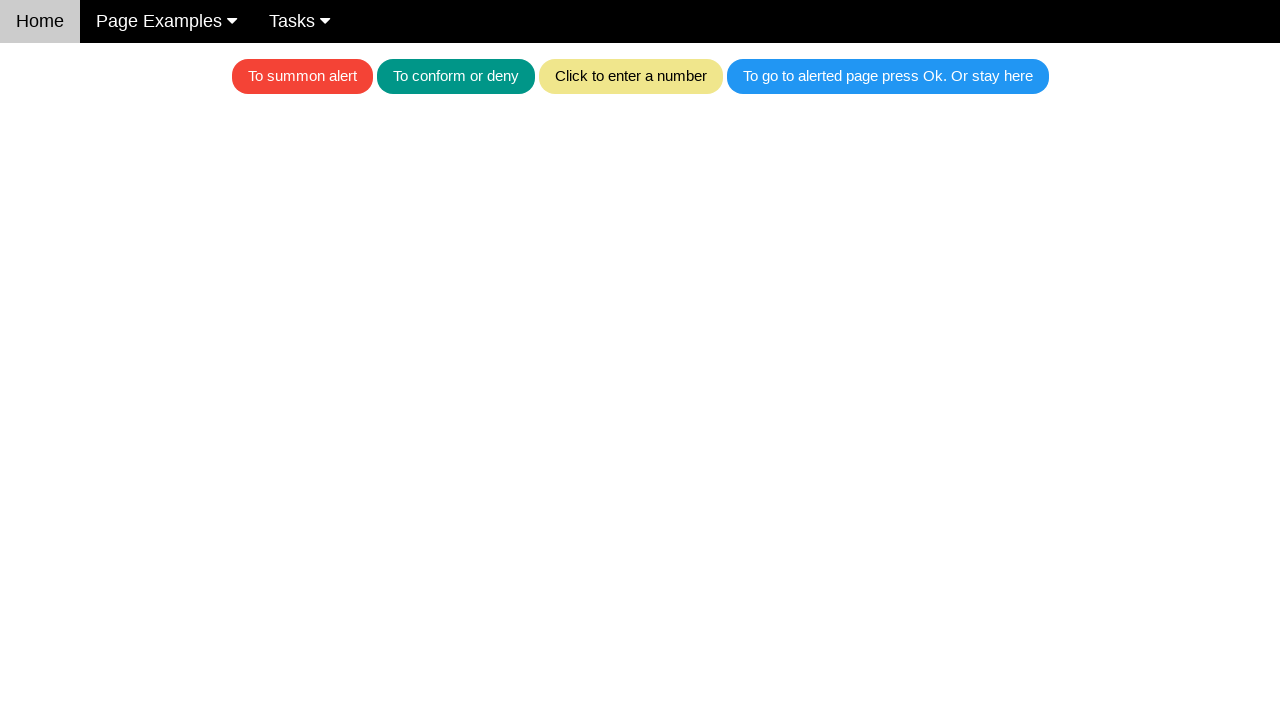

Clicked blue button to trigger alert at (888, 76) on .w3-blue
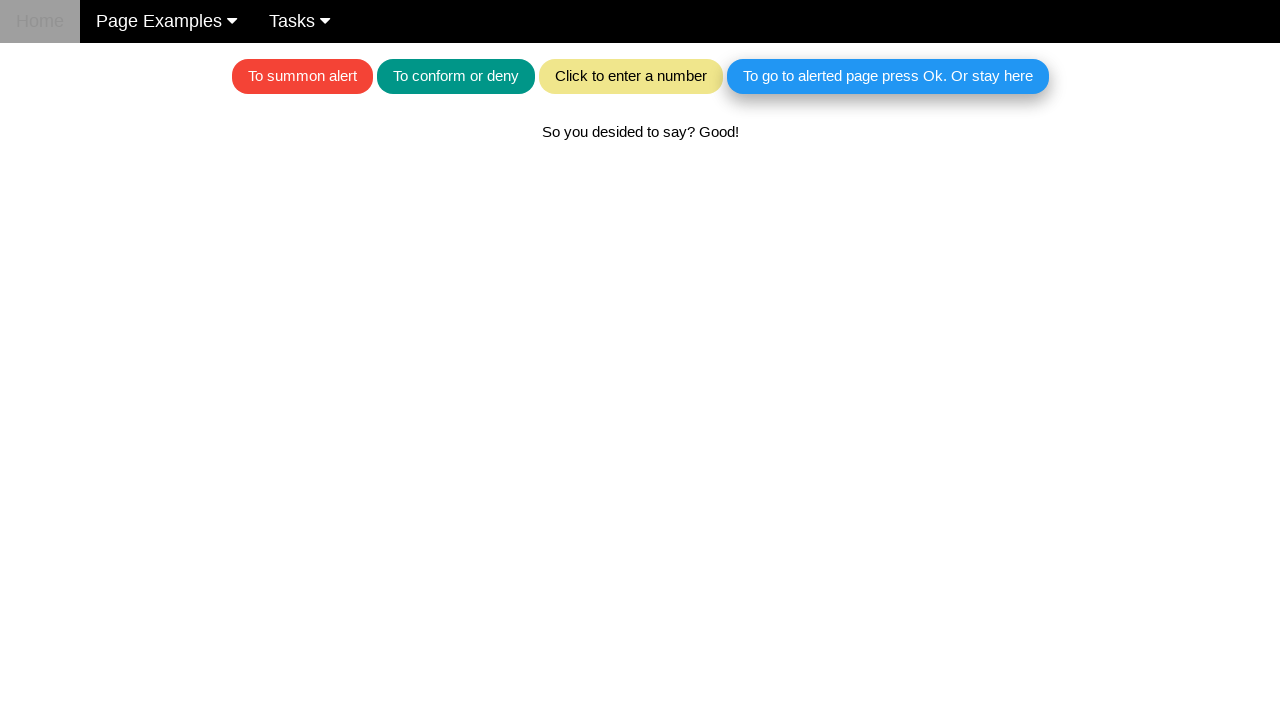

Alert dismissed and text element is visible
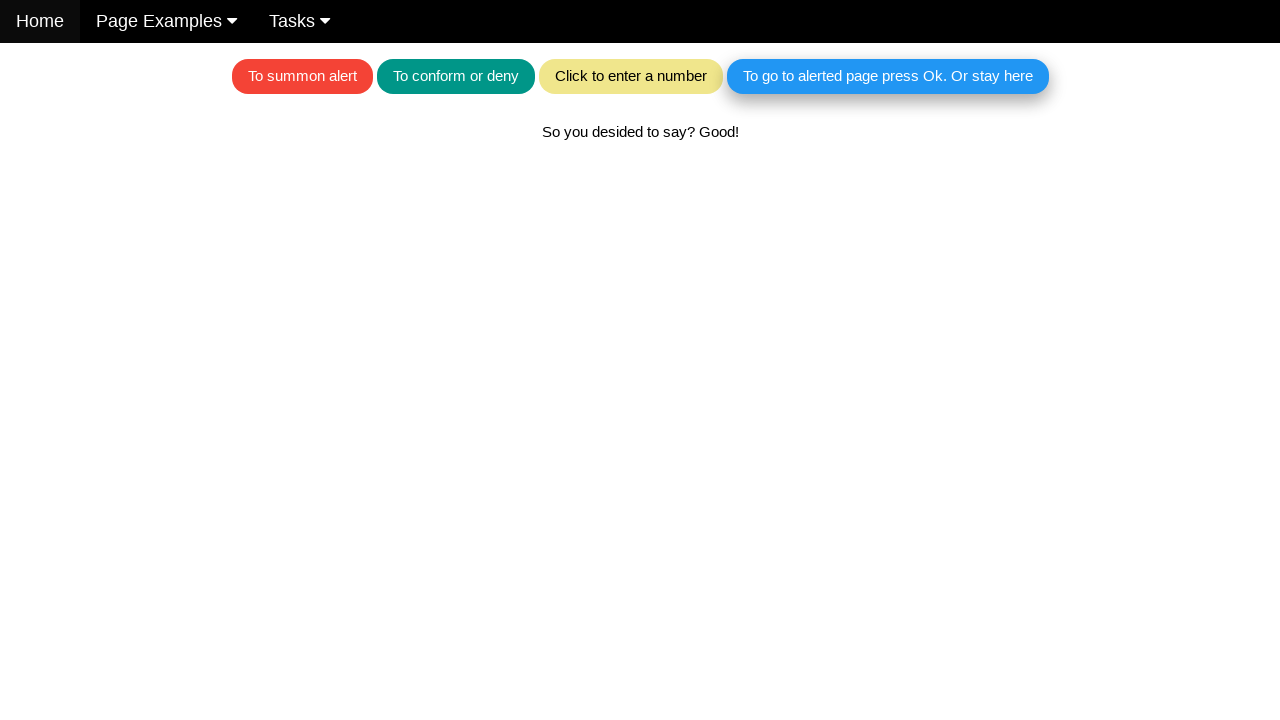

Retrieved text content from alert response element
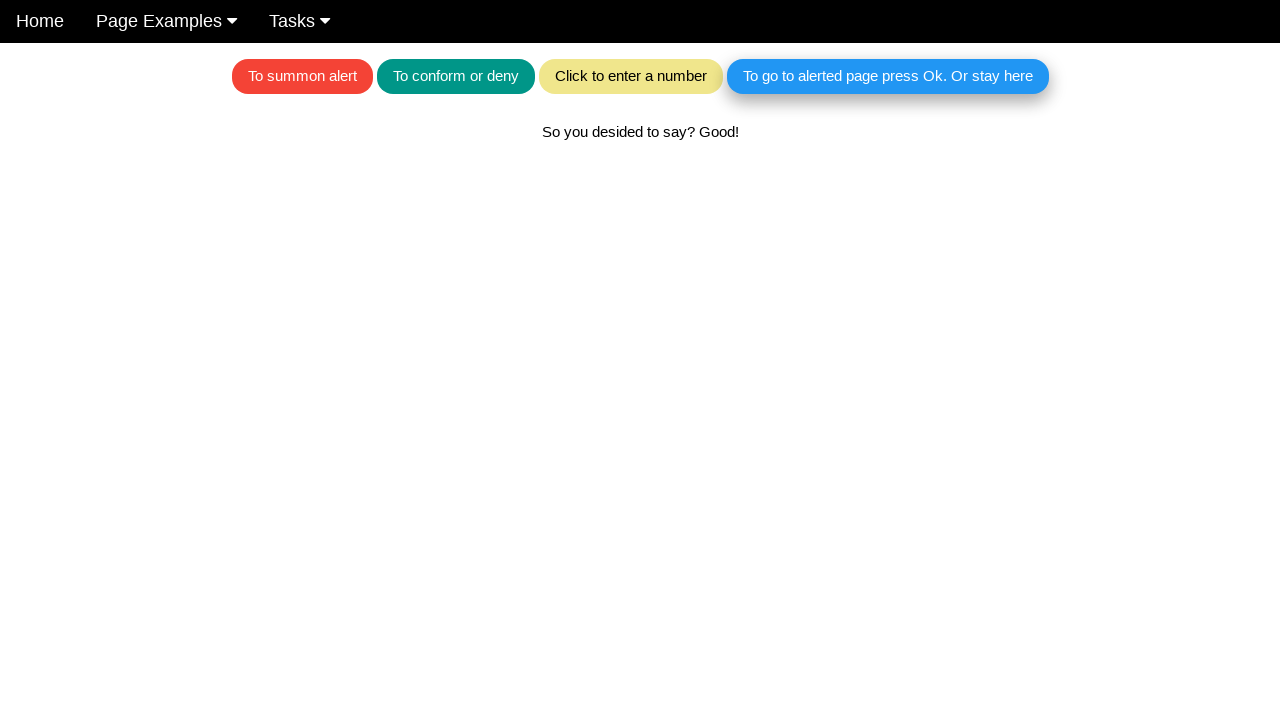

Verified that page text confirms user stayed on page after dismissing alert
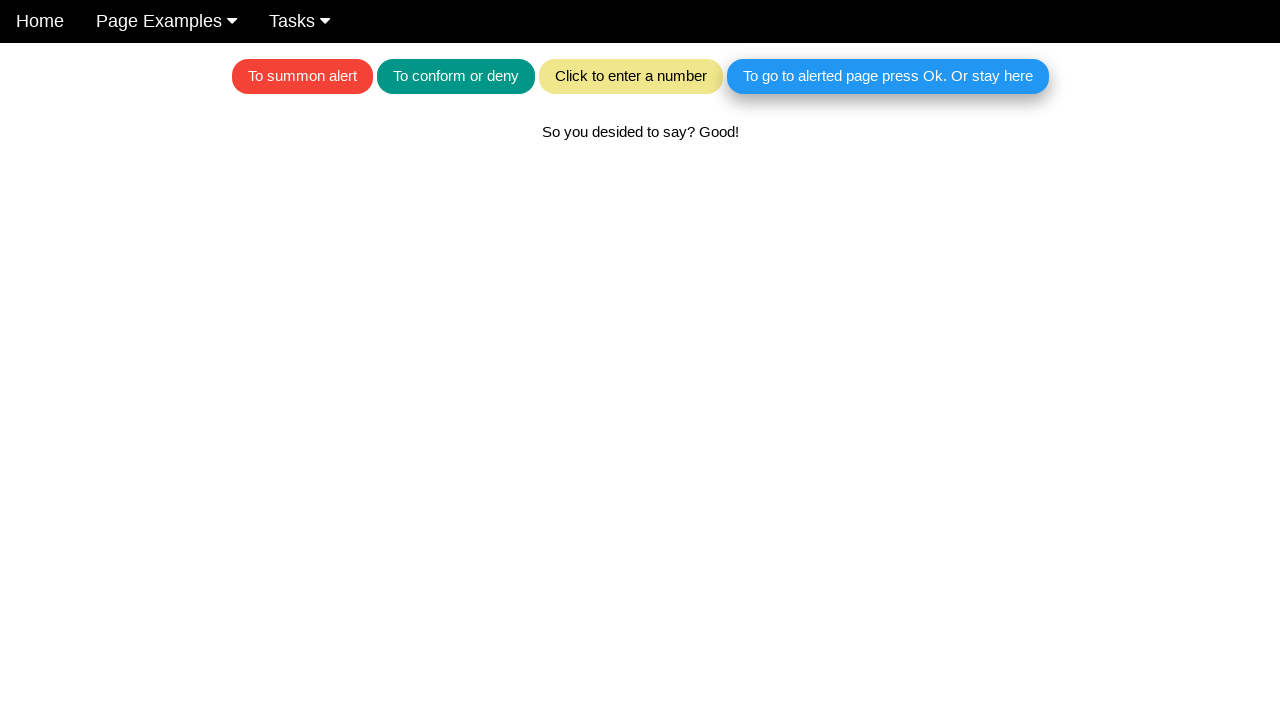

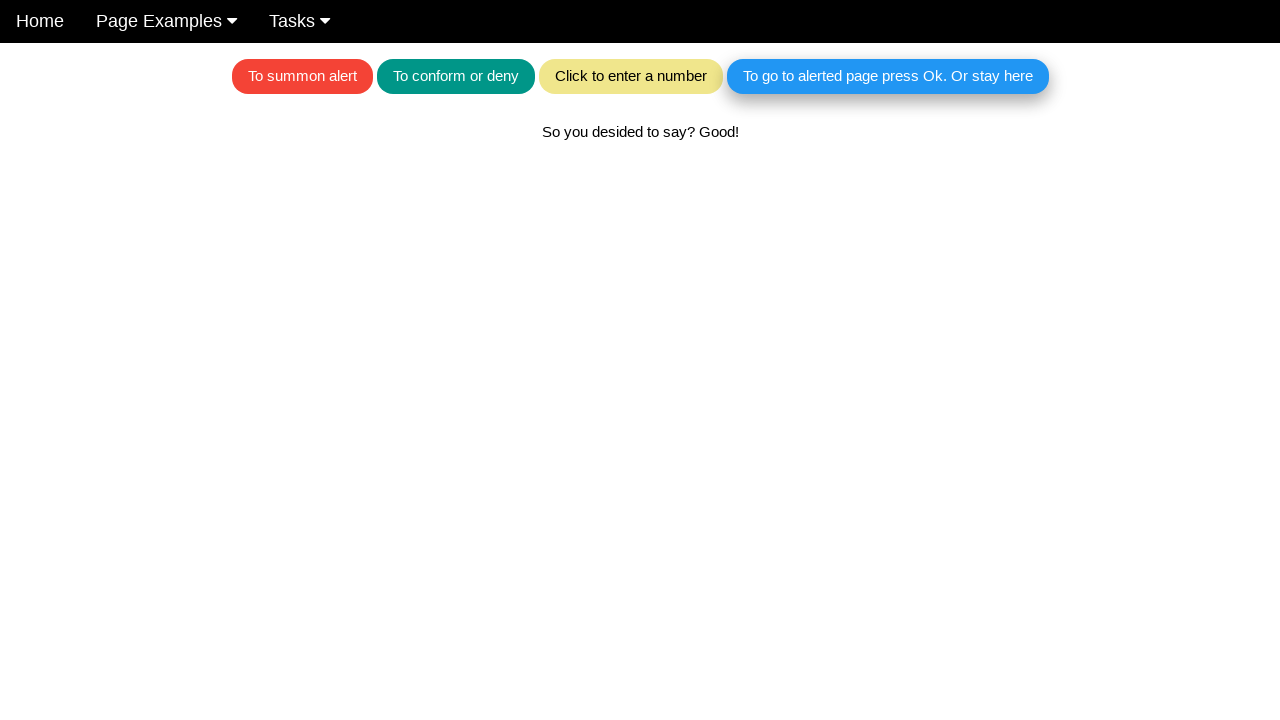